Tests registration form validation by entering mismatched passwords and verifying the password mismatch error message

Starting URL: https://alada.vn/tai-khoan/dang-ky.html

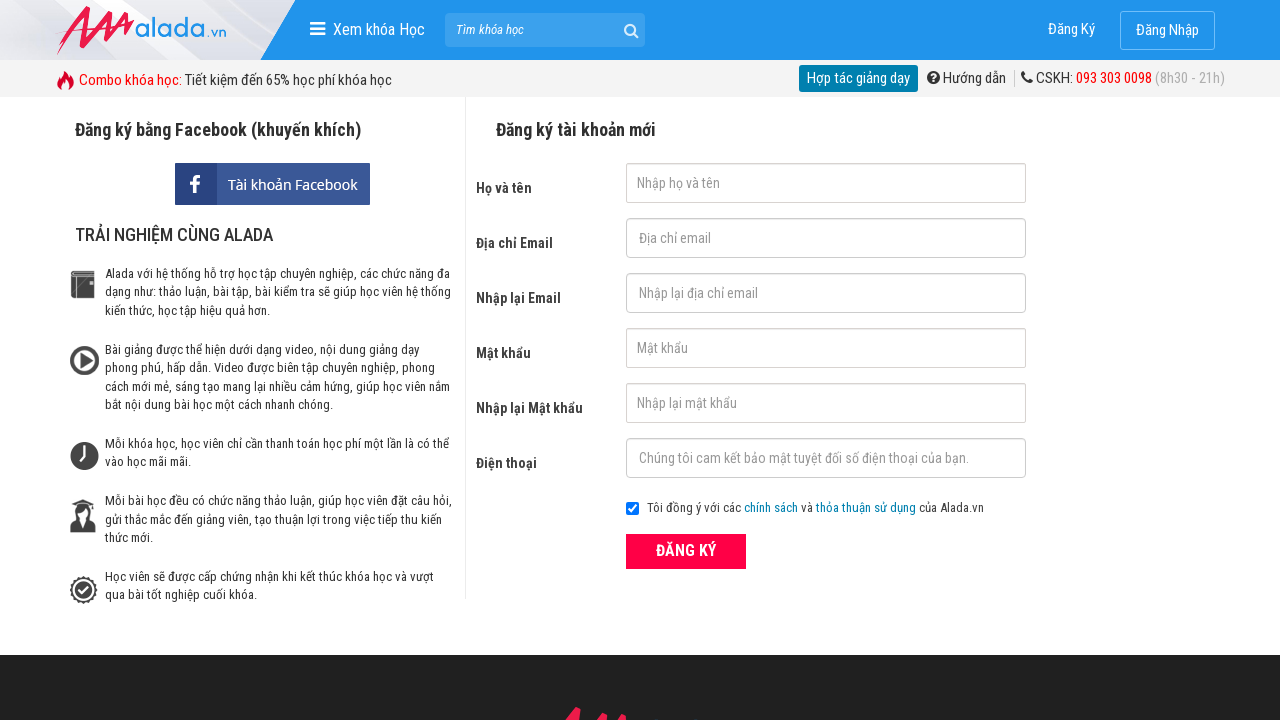

Filled first name field with 'Toan Nguyen' on #txtFirstname
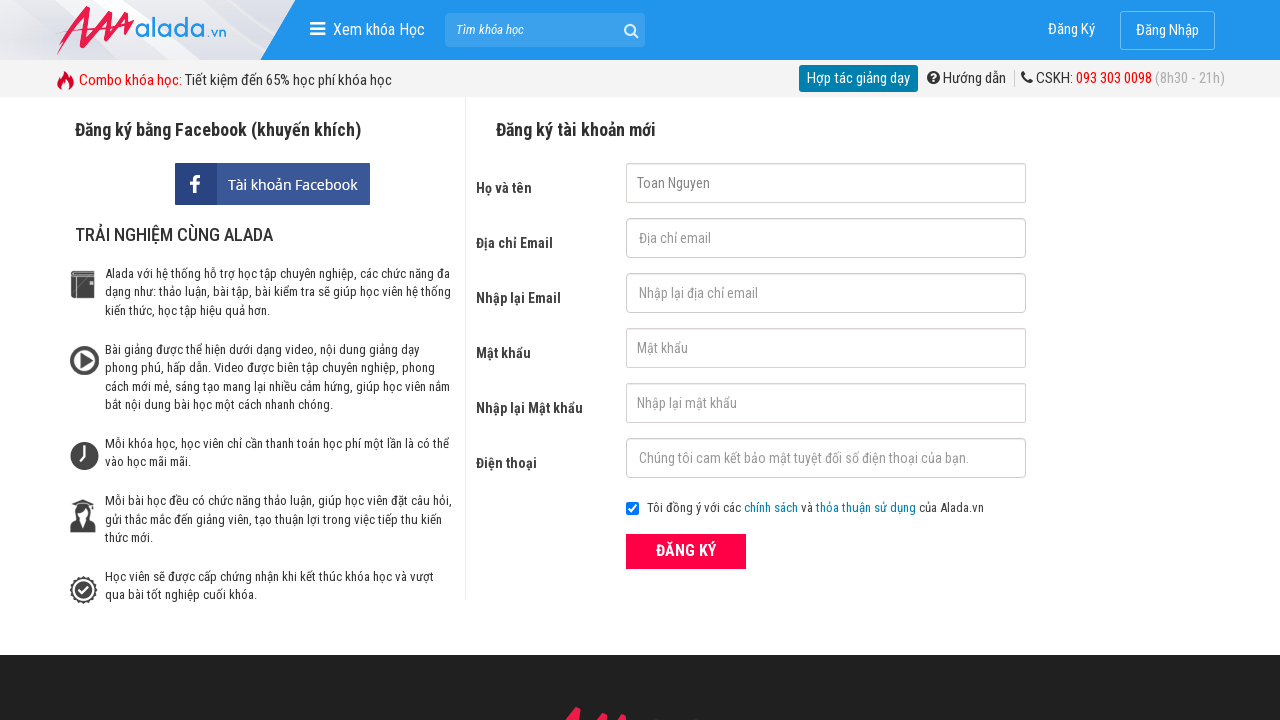

Filled email field with 'Toan@yahoo.com' on #txtEmail
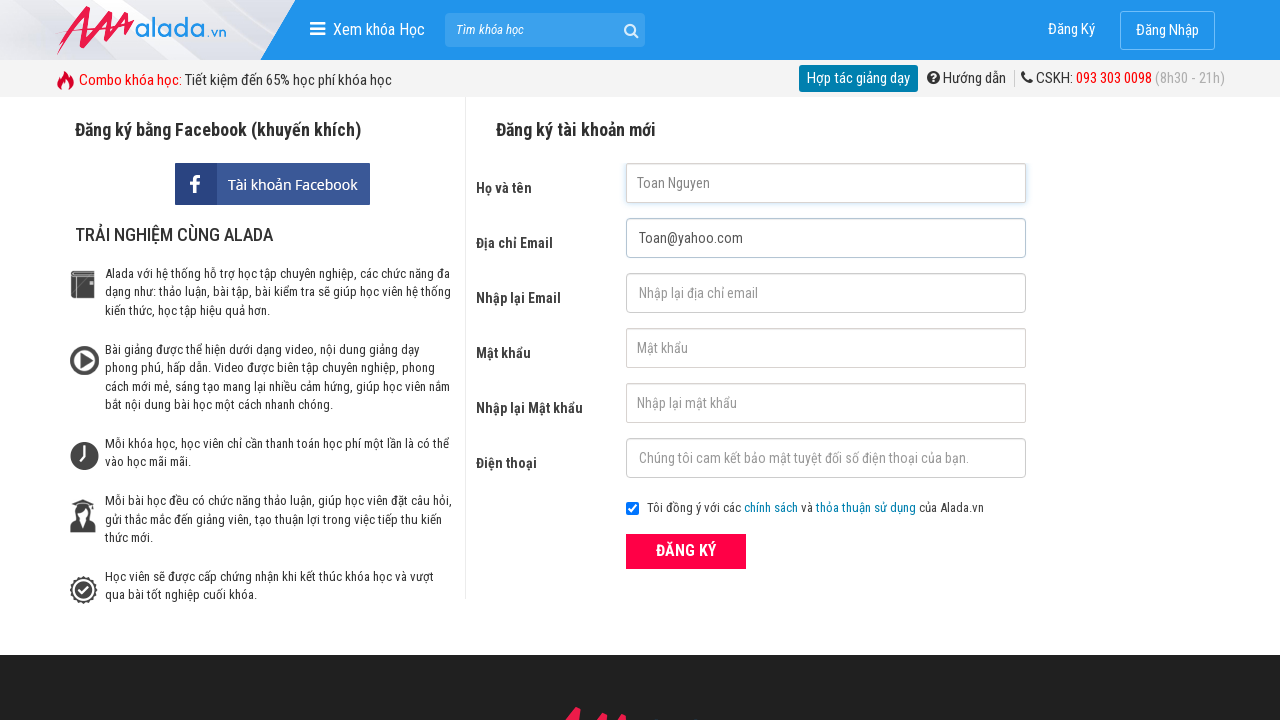

Filled confirm email field with 'Toan@yahoo.com' on #txtCEmail
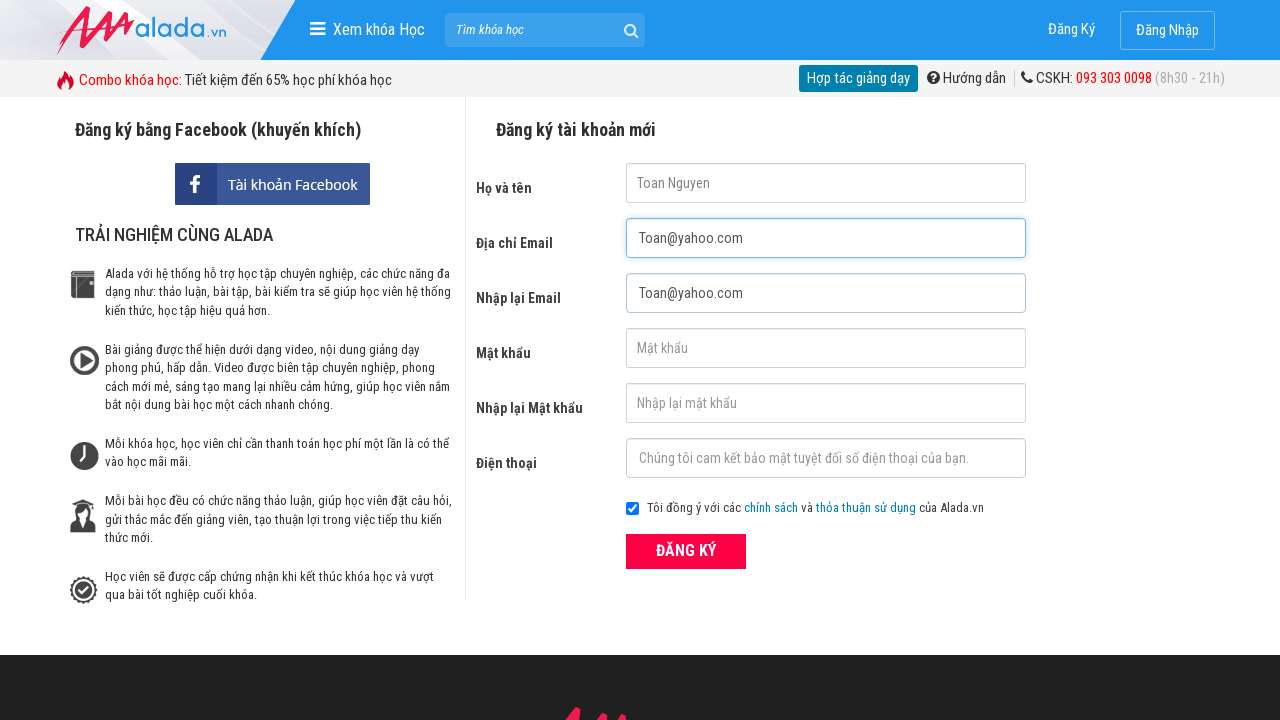

Filled password field with 'Toan11' on input#txtPassword
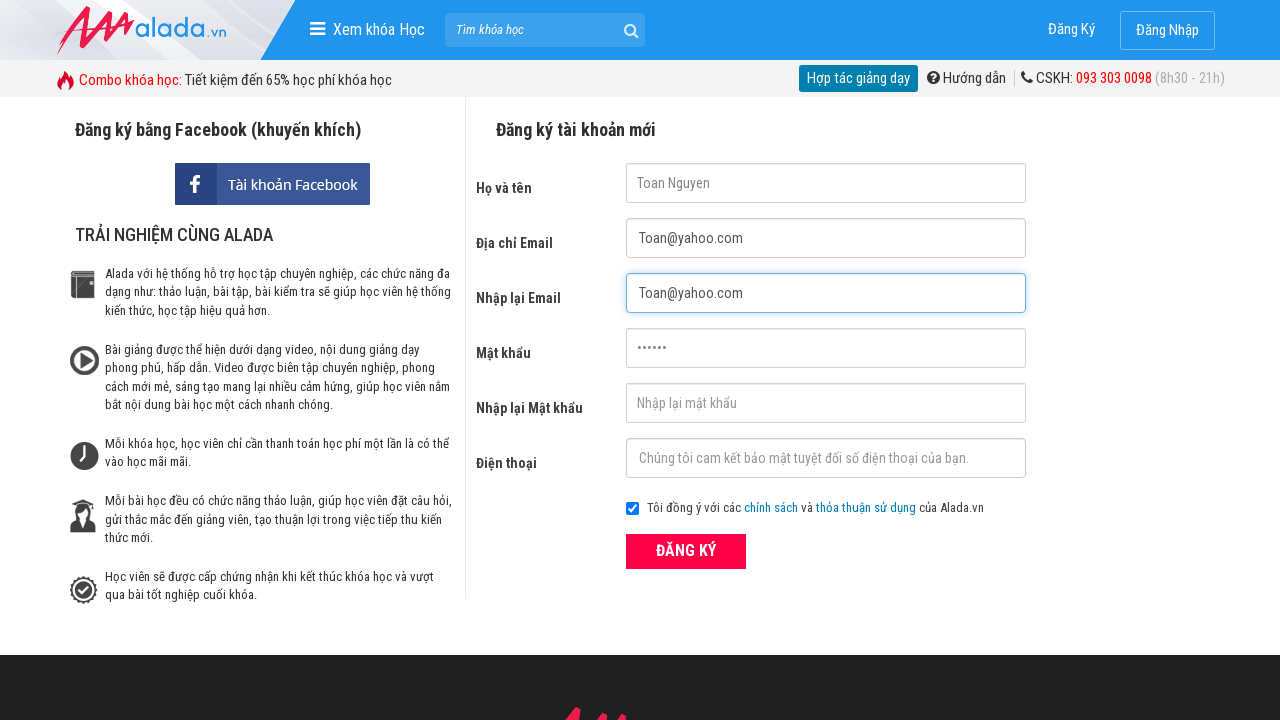

Filled confirm password field with 'Toan12' (mismatched password) on input#txtCPassword
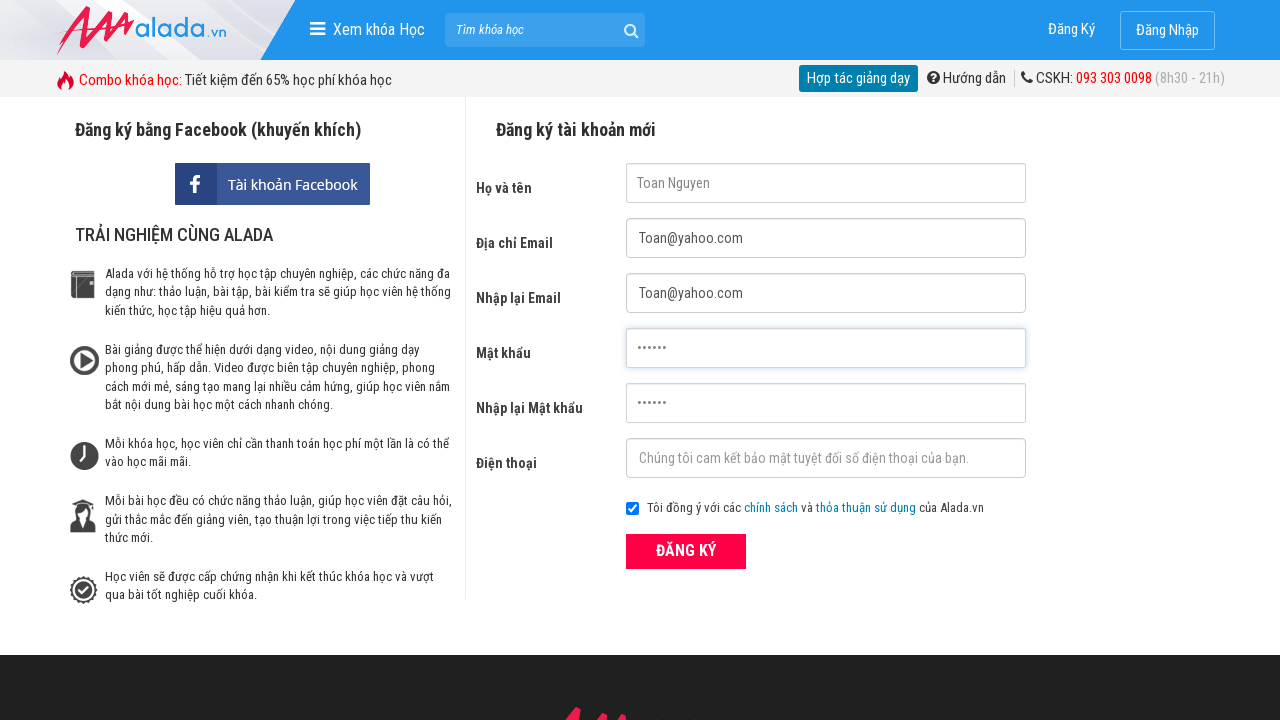

Filled phone field with '0901234567' on #txtPhone
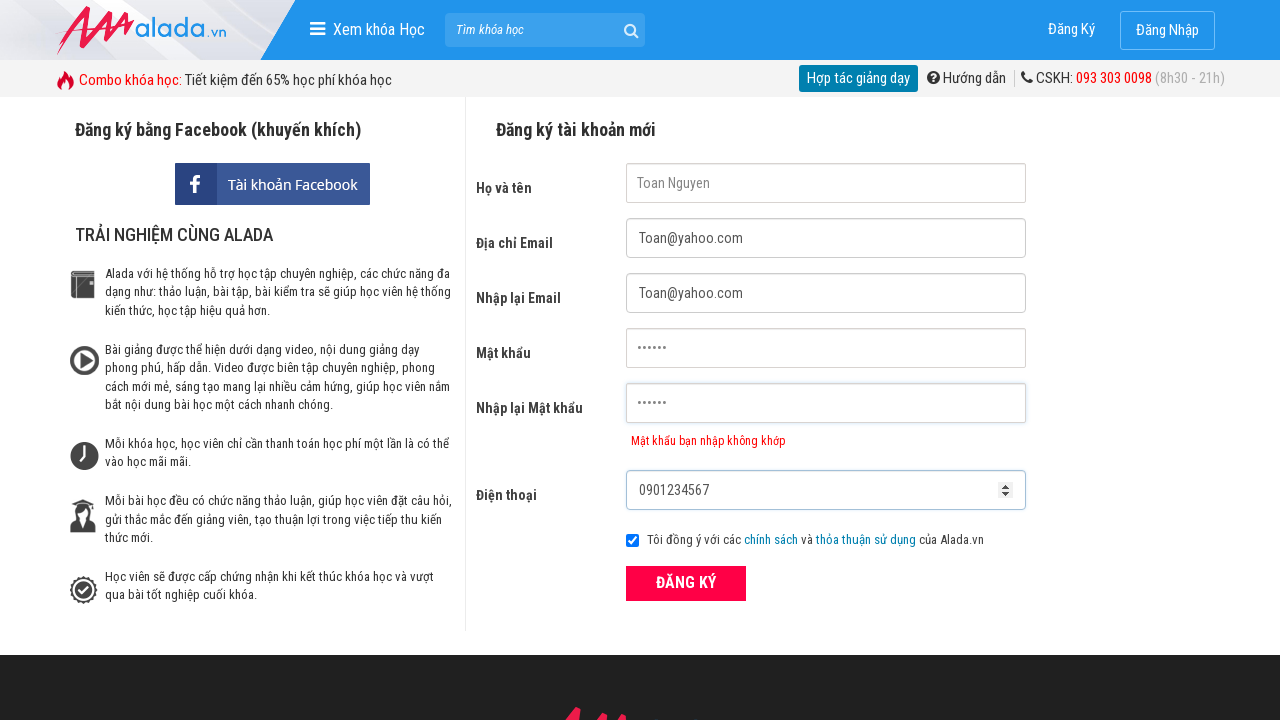

Clicked submit button to register at (686, 583) on button[type='submit']
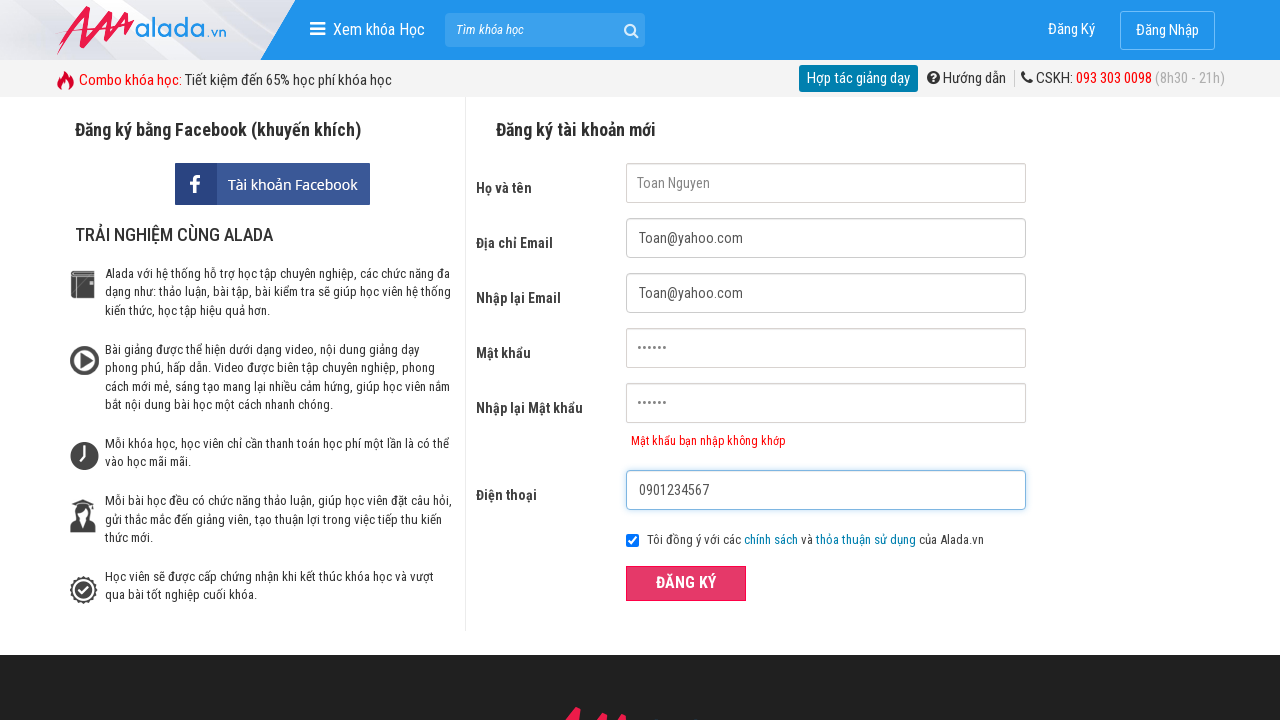

Password mismatch error message appeared
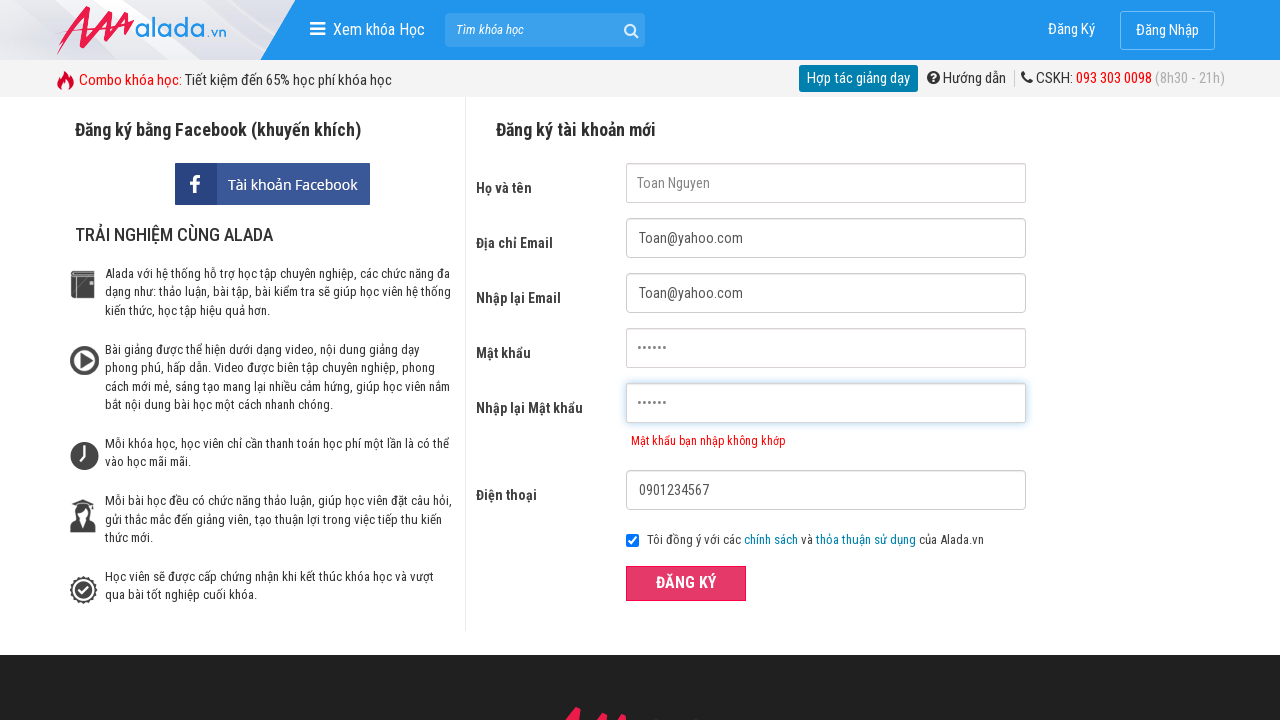

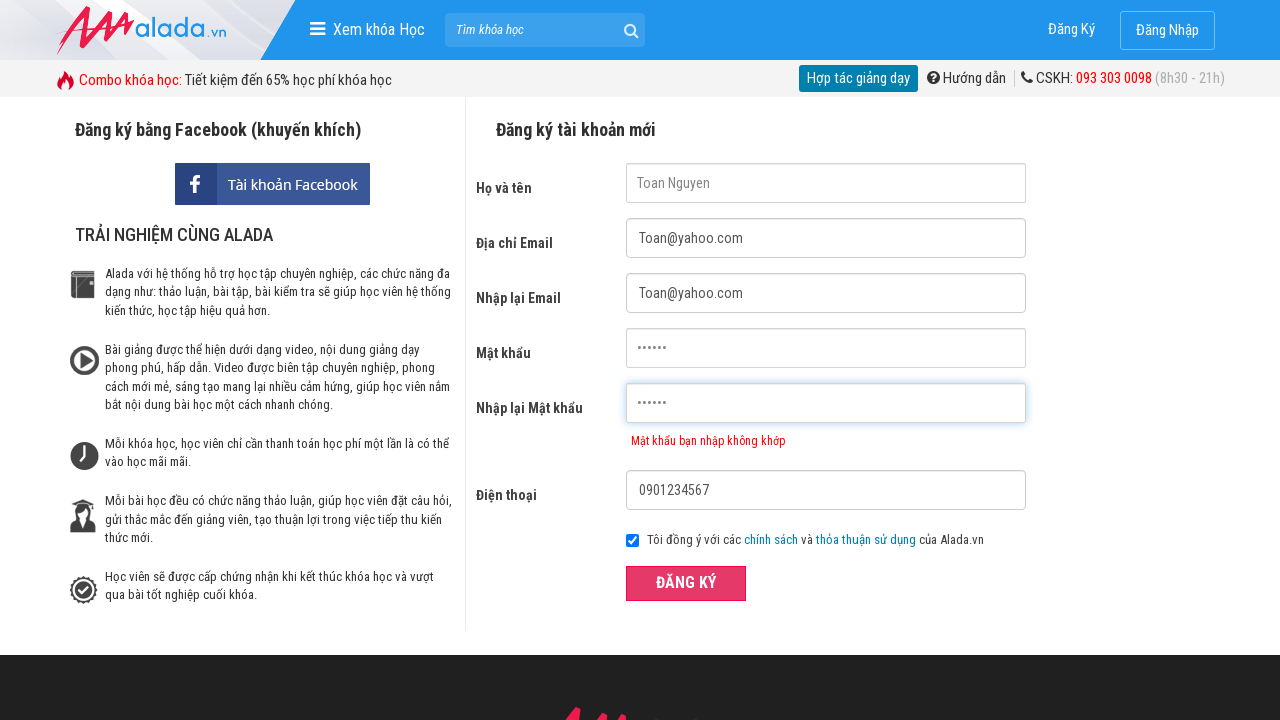